Tests TinyMCE rich text editor functionality by navigating menus, creating a new document with Heading 2 format, adding text, inserting an image via dialog, and previewing the document.

Starting URL: https://seleniumbase.io/tinymce/

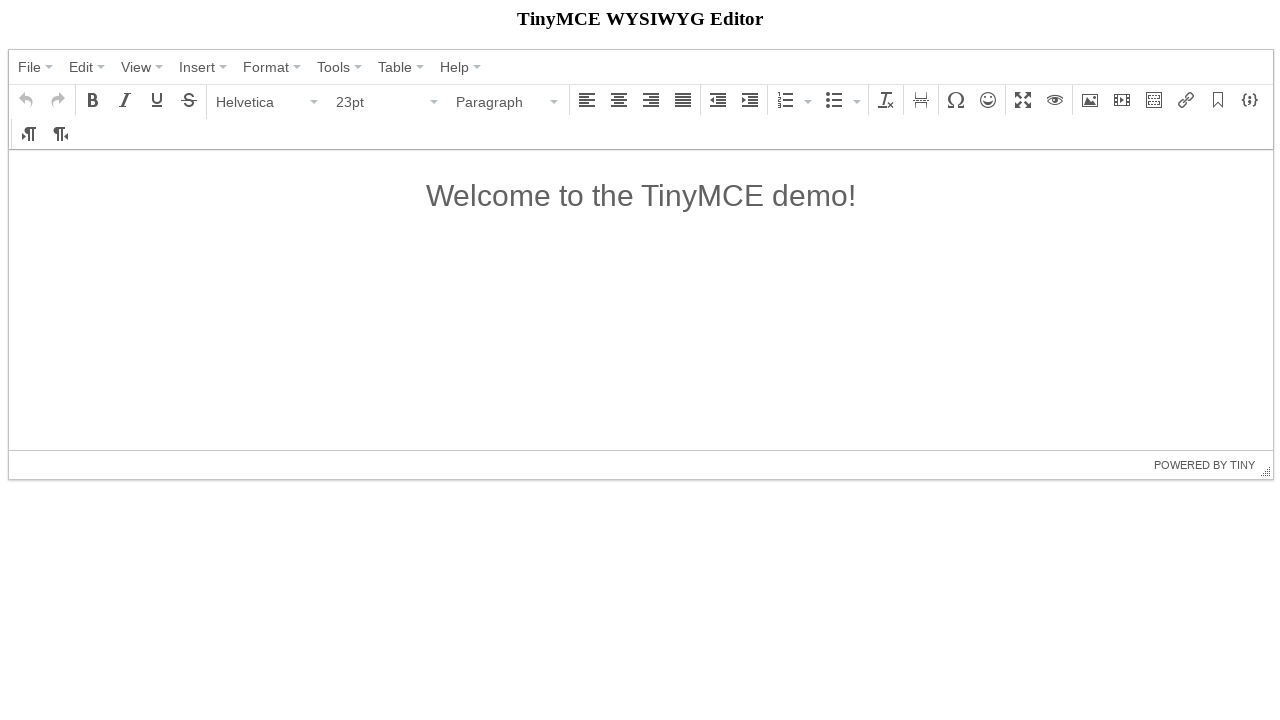

Waited for TinyMCE editor container to load
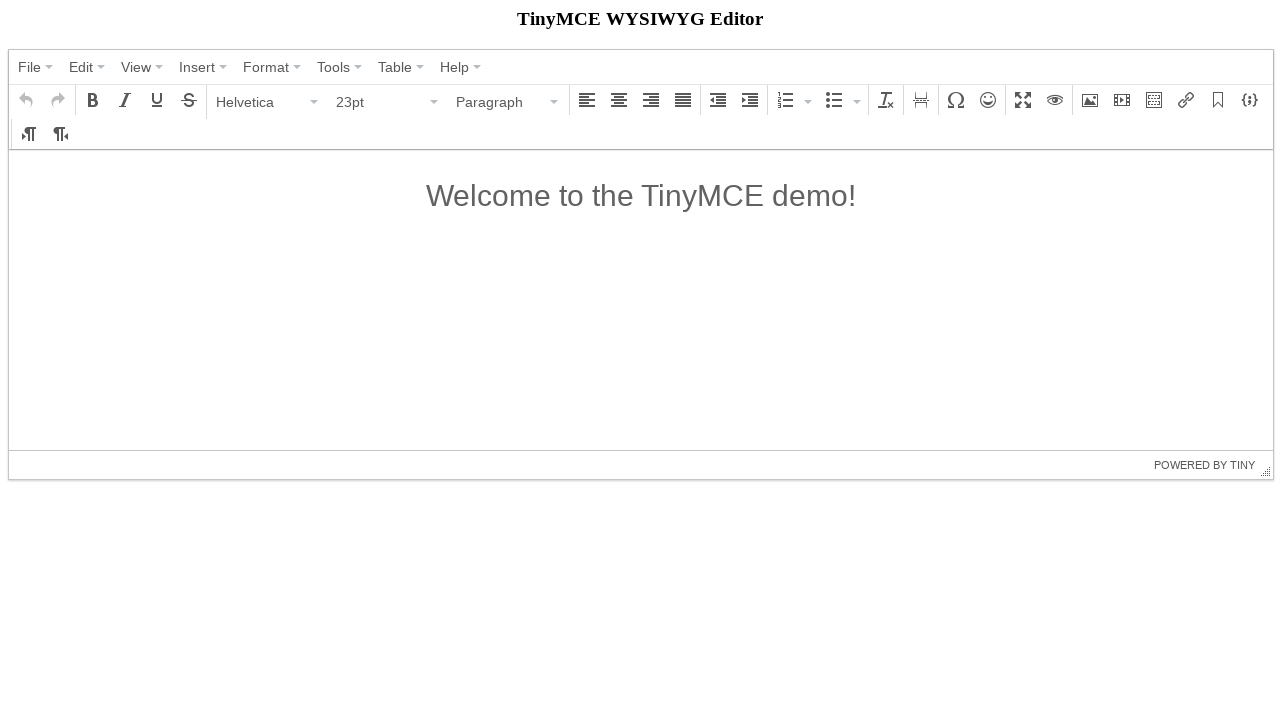

Clicked File menu at (30, 67) on text=File
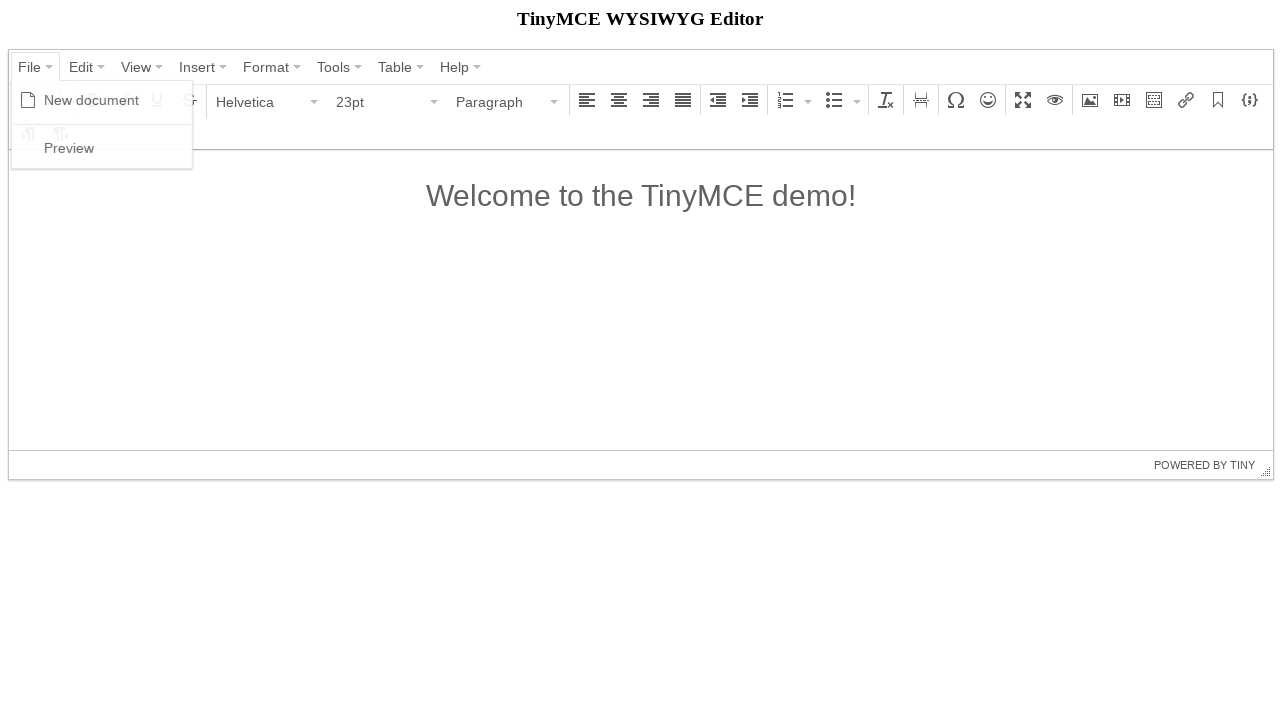

Clicked New document menu item at (92, 100) on text=New document
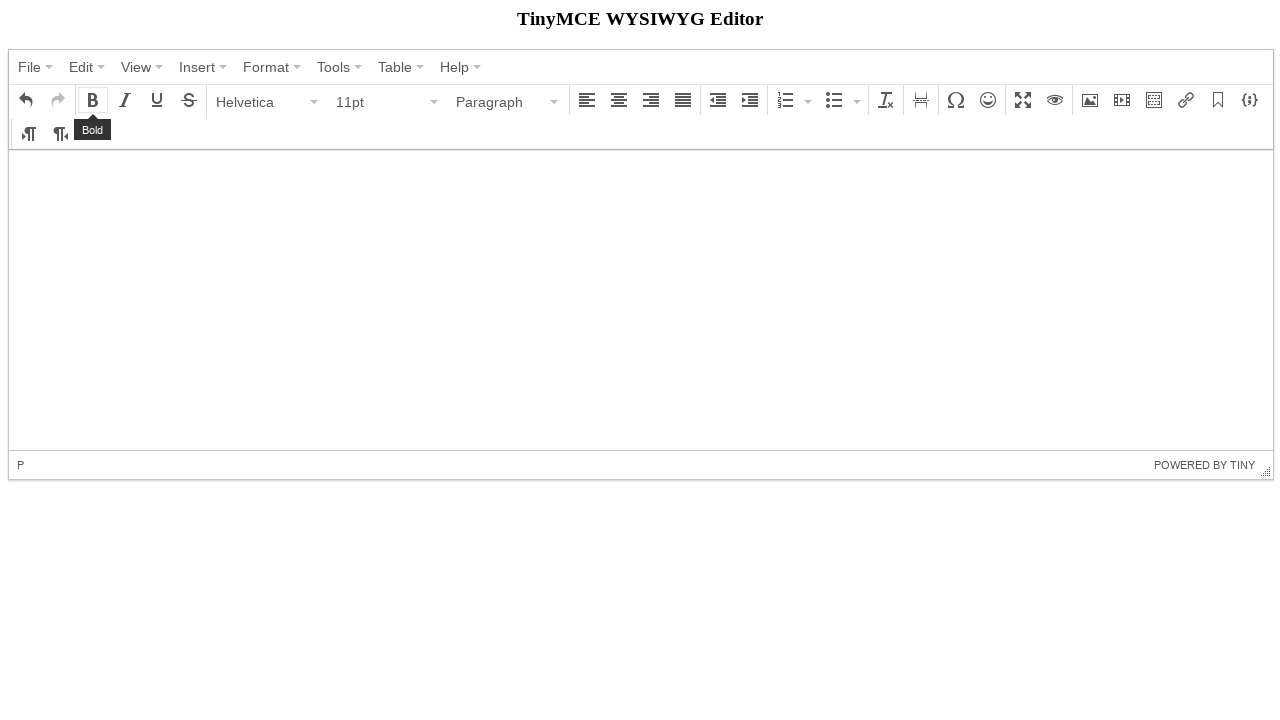

Clicked Paragraph format dropdown at (501, 102) on text=Paragraph
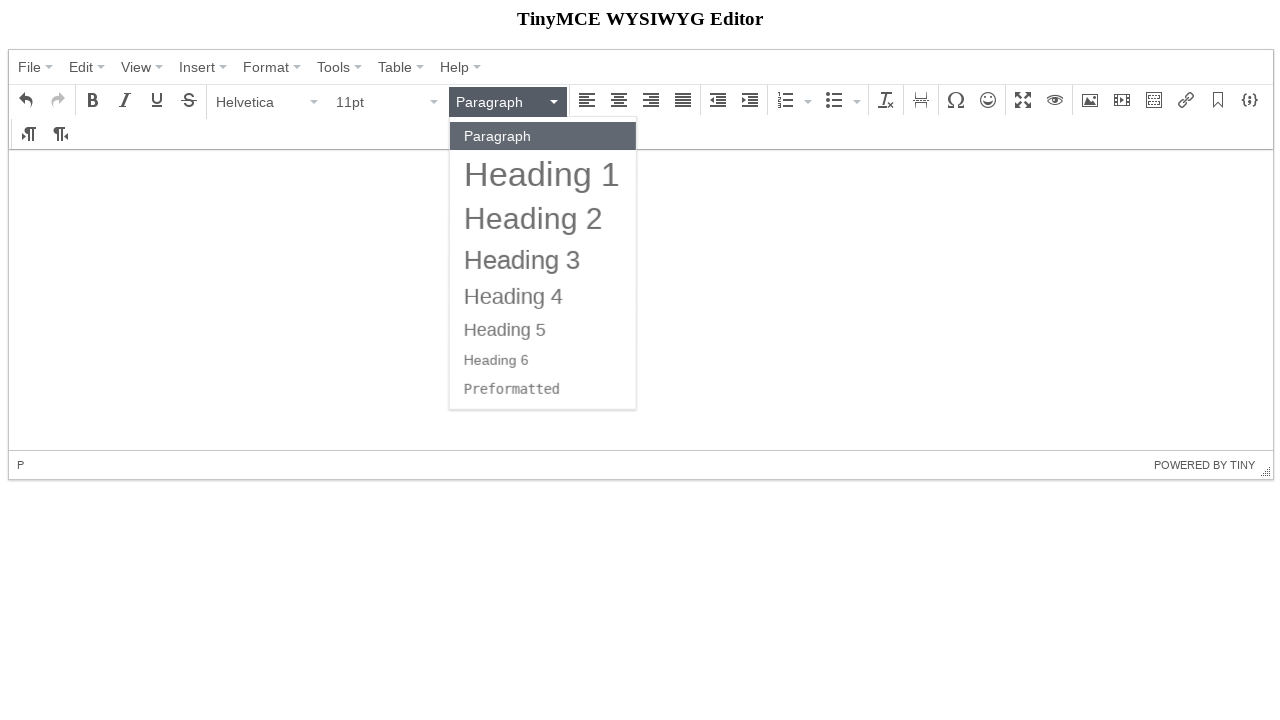

Selected Heading 2 format at (534, 218) on text=Heading 2
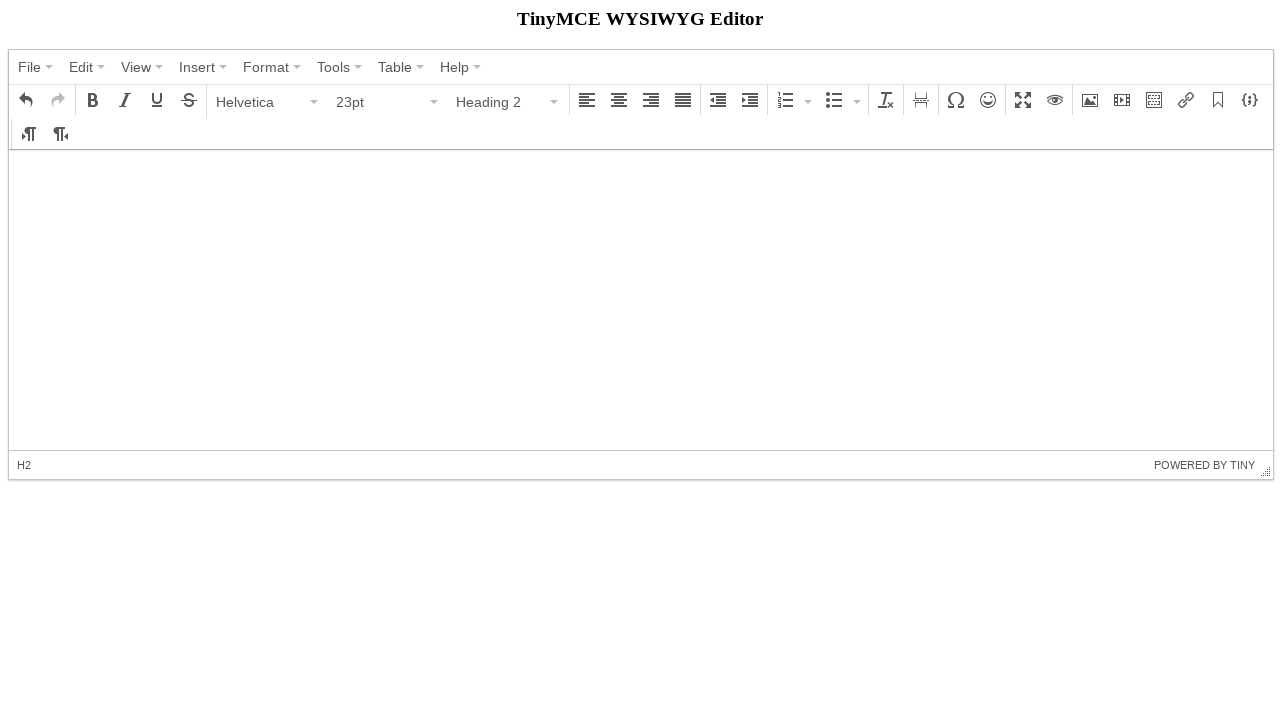

Entered text 'Automate anything with SeleniumBase!' in Heading 2 format on iframe >> nth=0 >> internal:control=enter-frame >> #tinymce
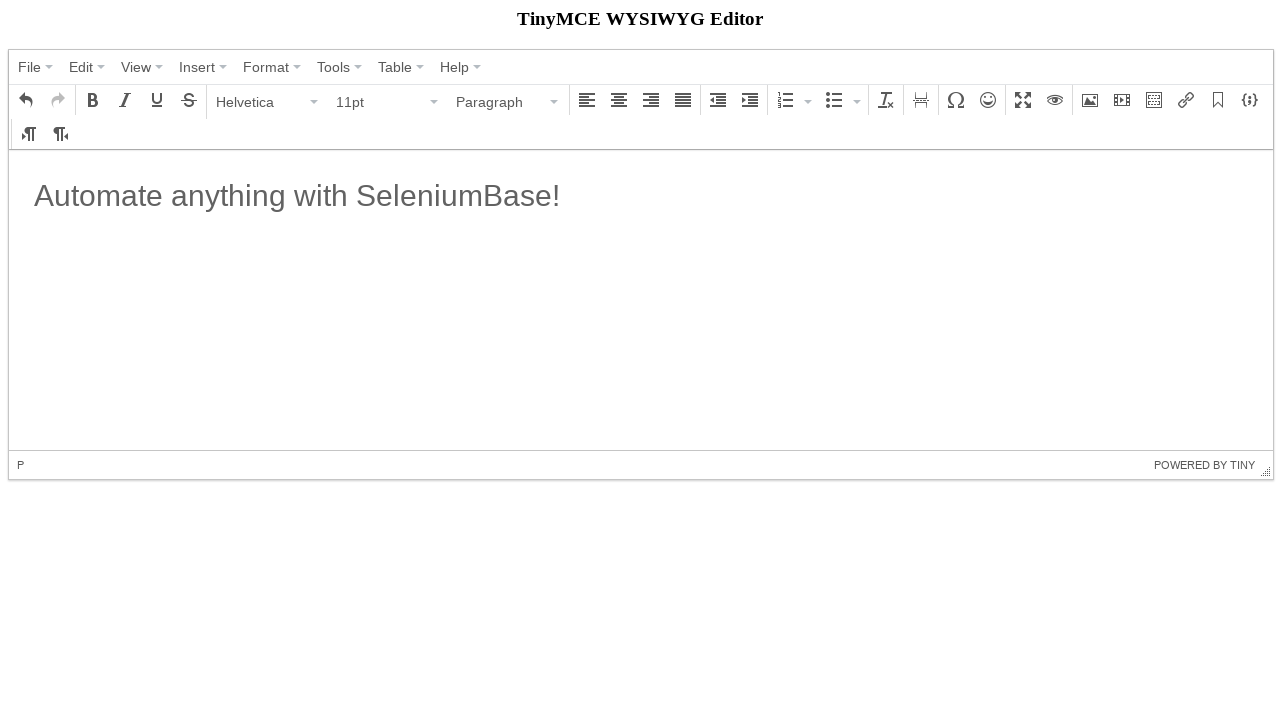

Clicked image insert button in toolbar at (1090, 100) on button i.mce-i-image
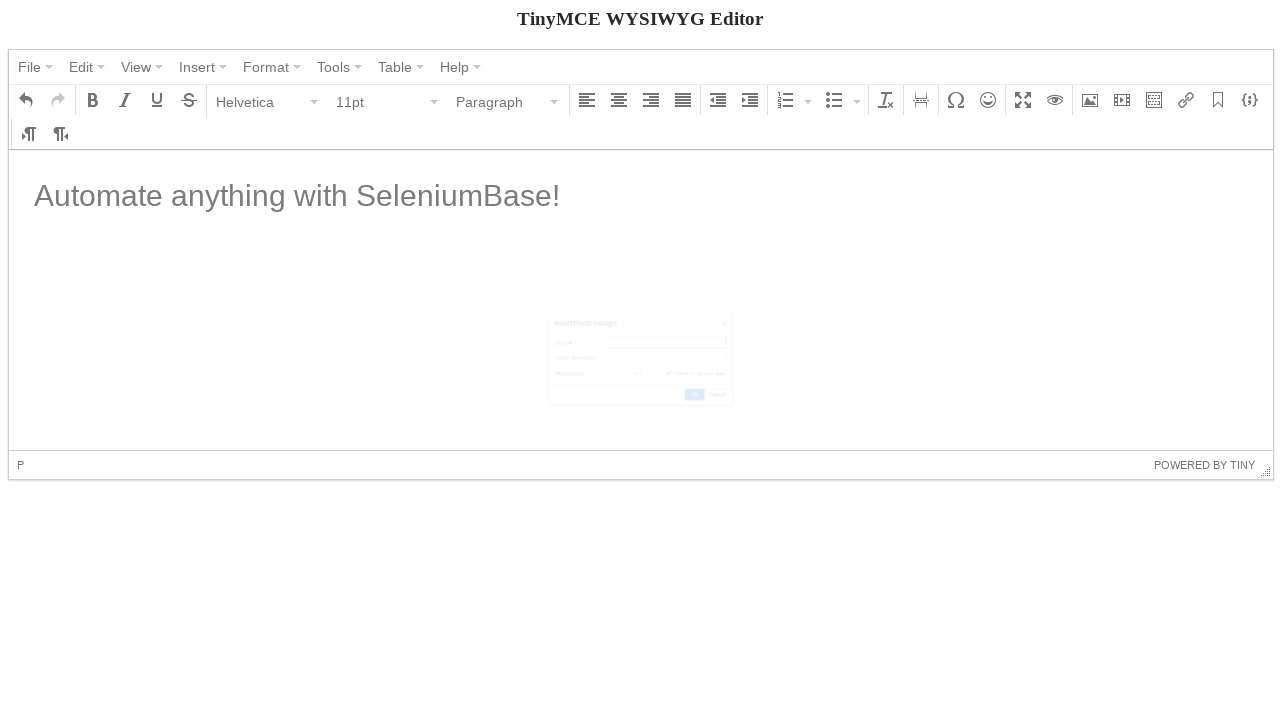

Set image width to 300 pixels in image dialog on input[aria-label="Width"].mce-textbox
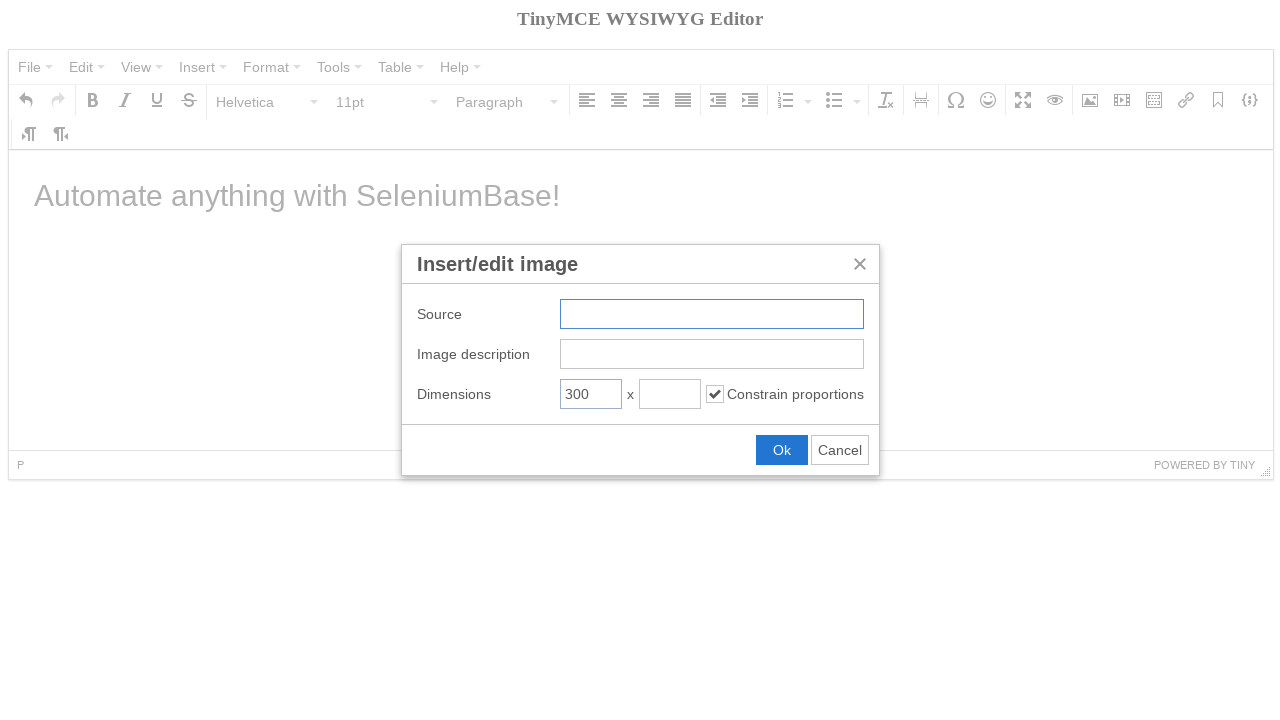

Entered image URL in dialog on input.mce-textbox
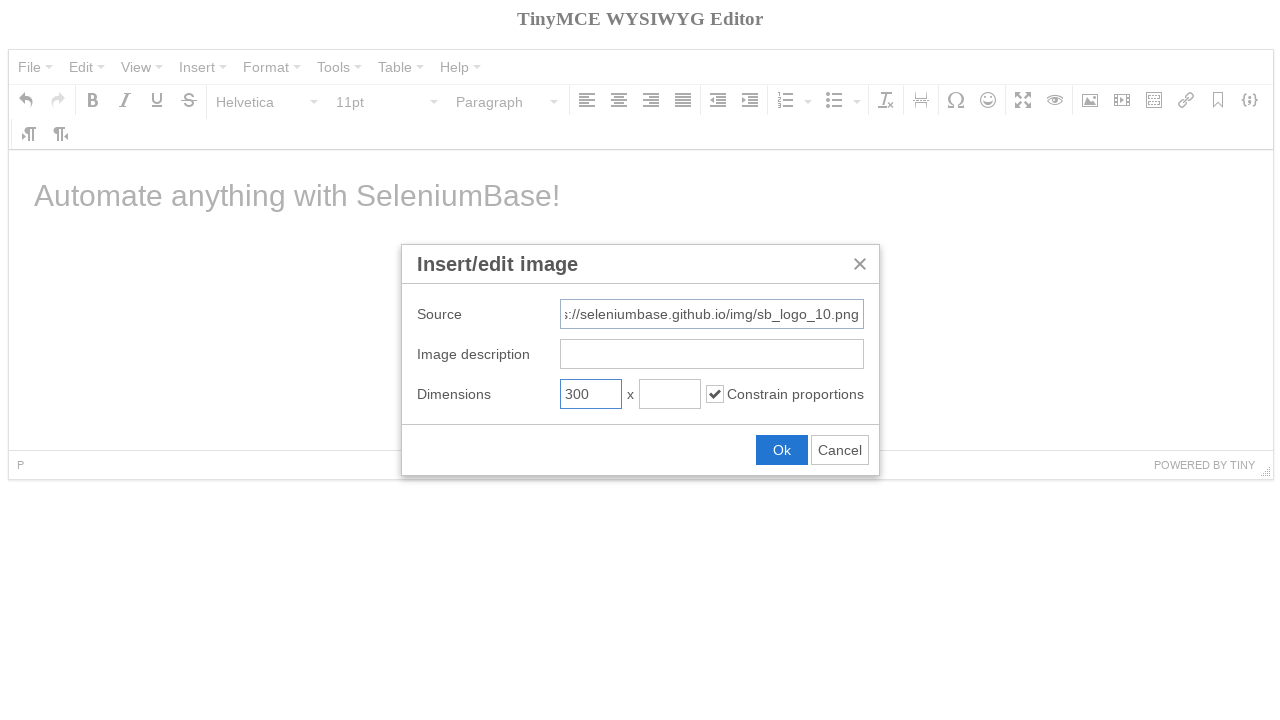

Submitted image dialog by pressing Enter
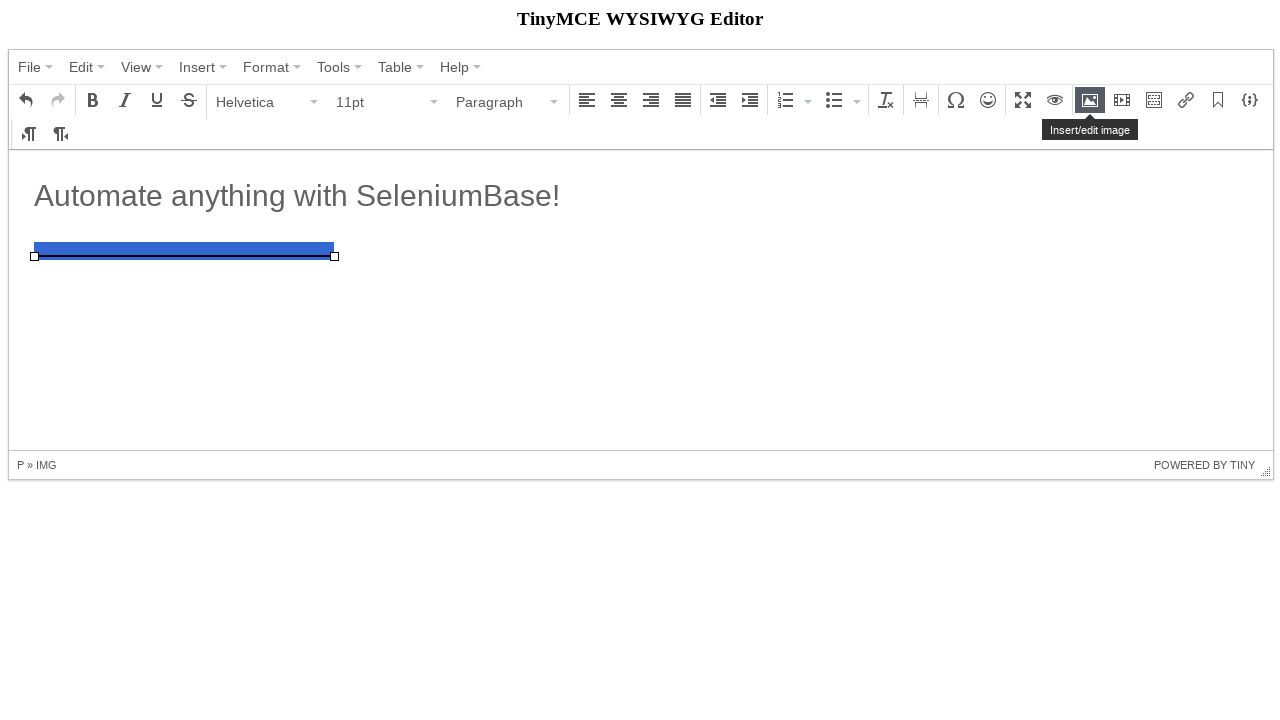

Clicked on the Heading 2 text in editor at (641, 196) on iframe >> nth=0 >> internal:control=enter-frame >> h2
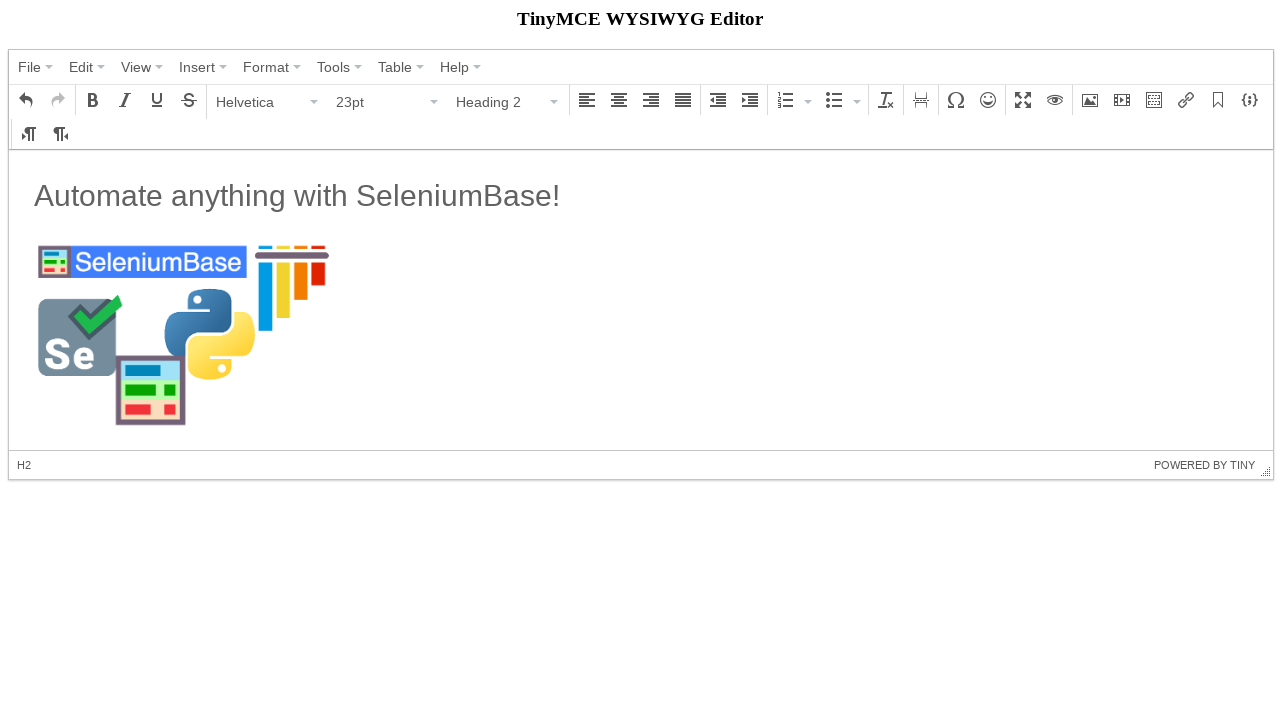

Clicked File menu again at (30, 67) on text=File
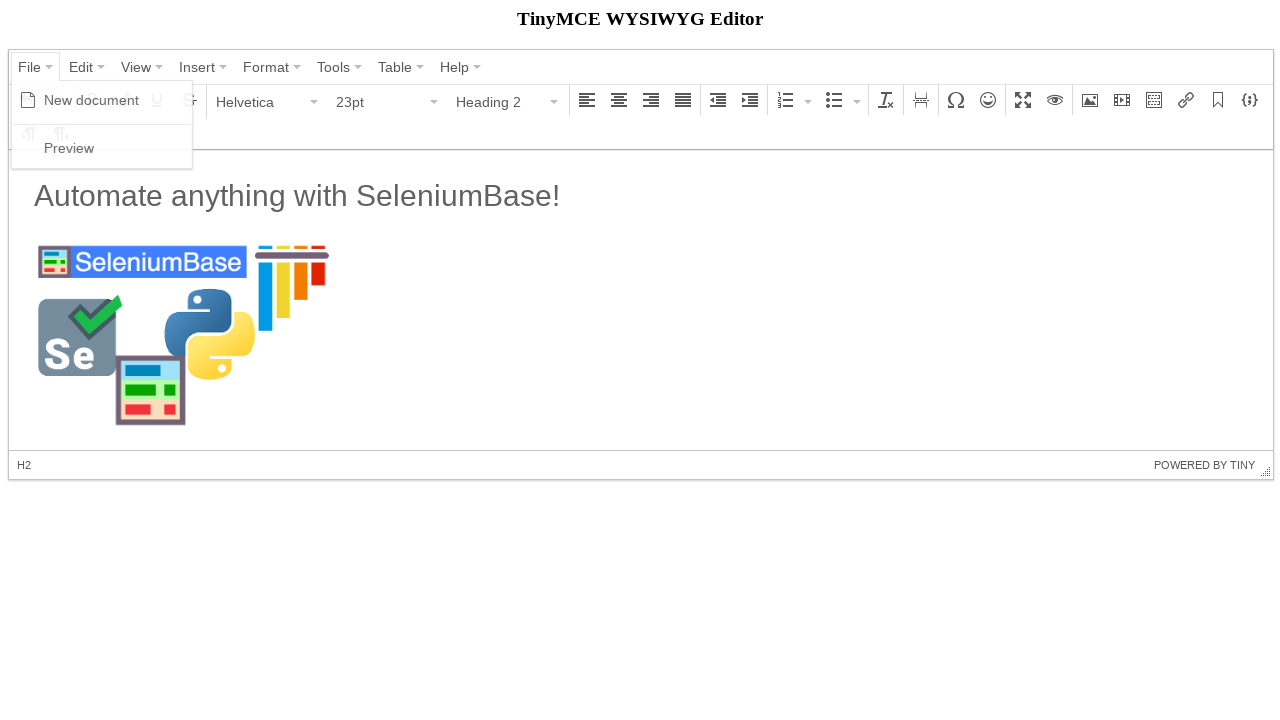

Clicked Preview menu item at (69, 148) on text=Preview
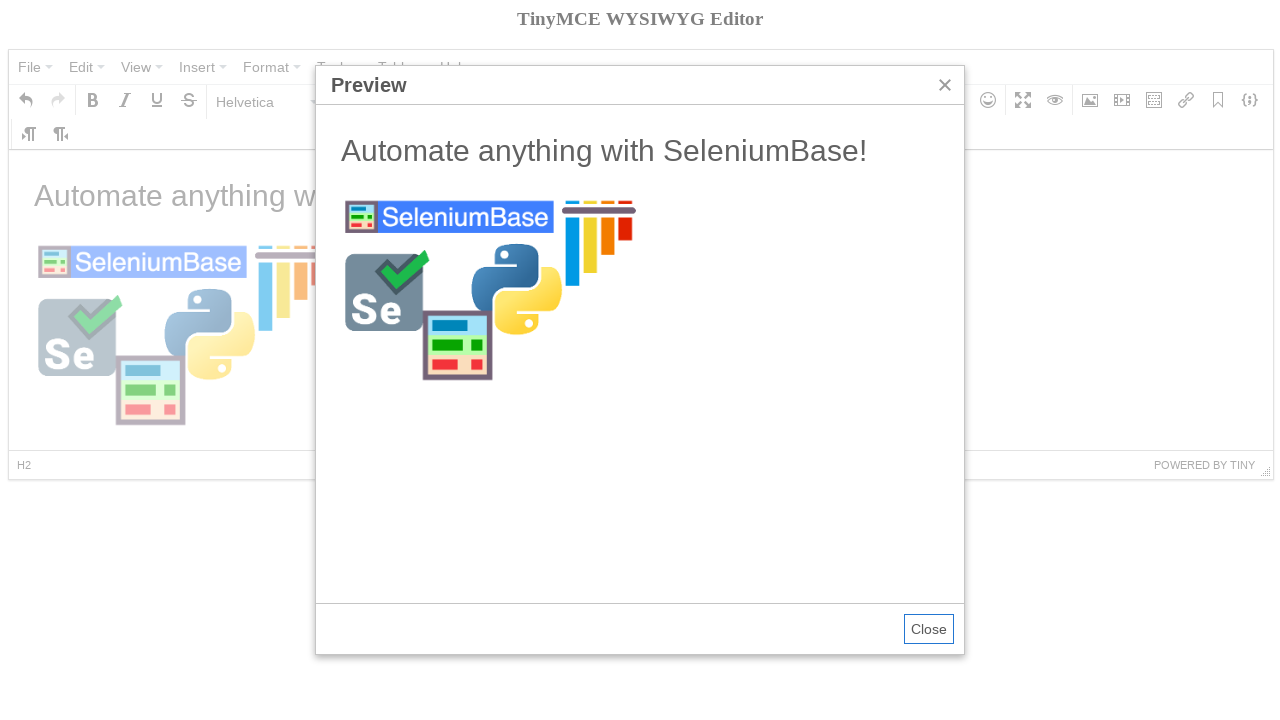

Preview iframe loaded successfully
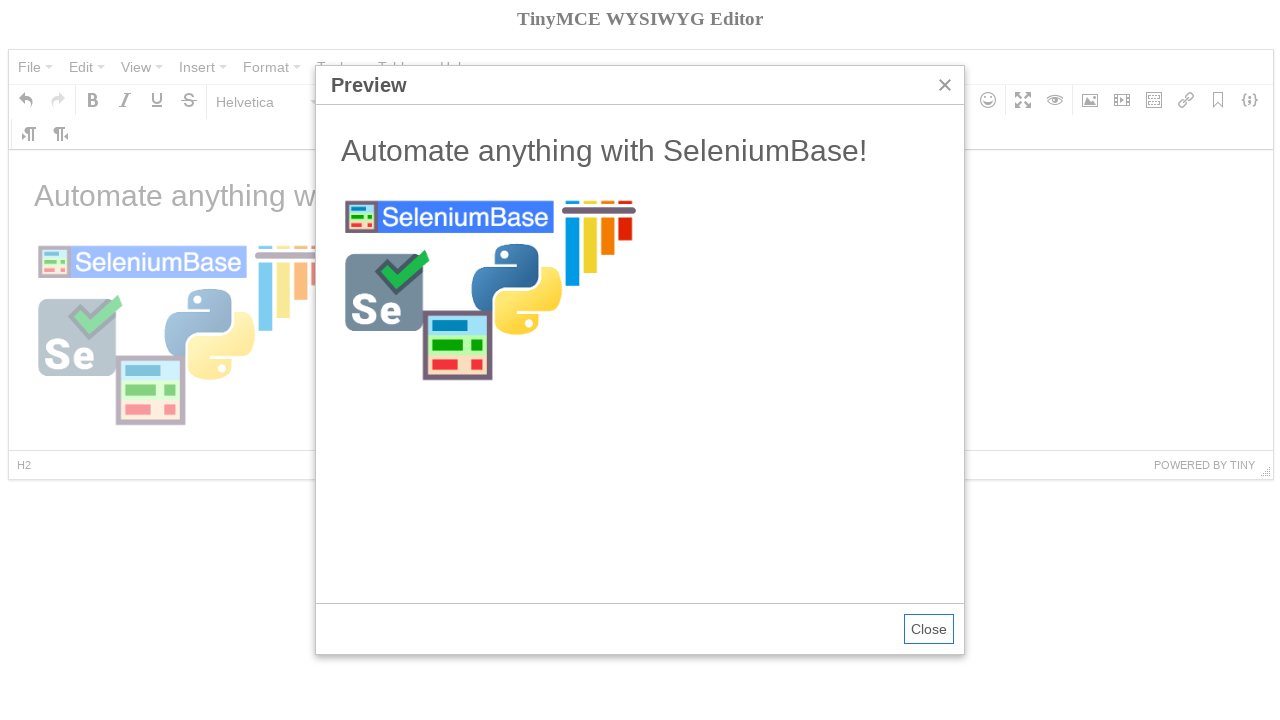

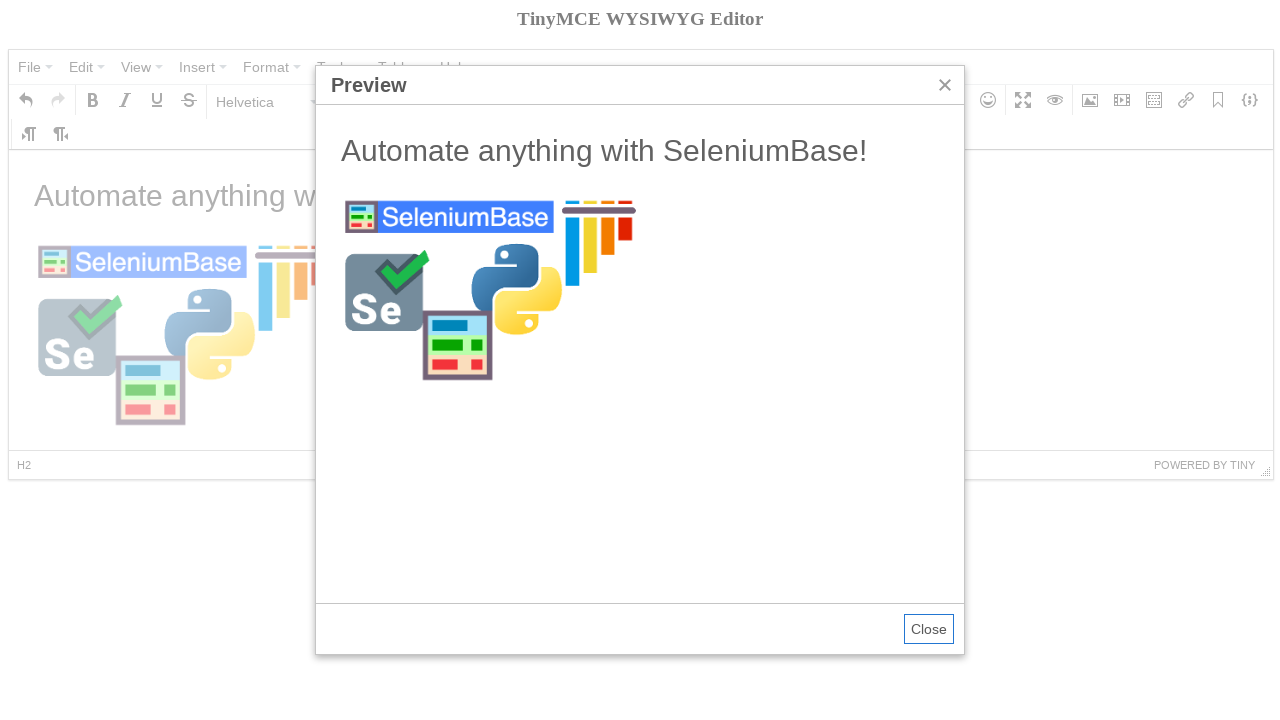